Tests confirmation dialog by clicking a button and dismissing (canceling) the confirm dialog

Starting URL: https://demoqa.com/alerts

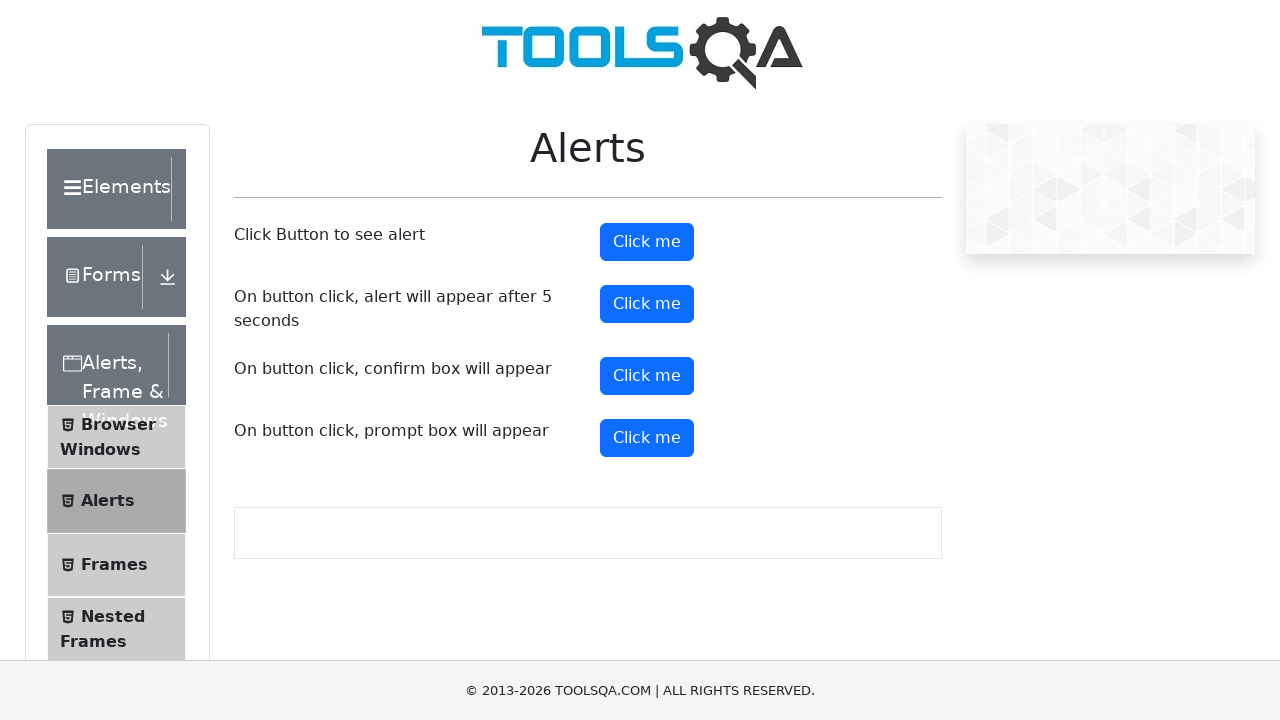

Set up dialog handler to dismiss confirmation dialogs
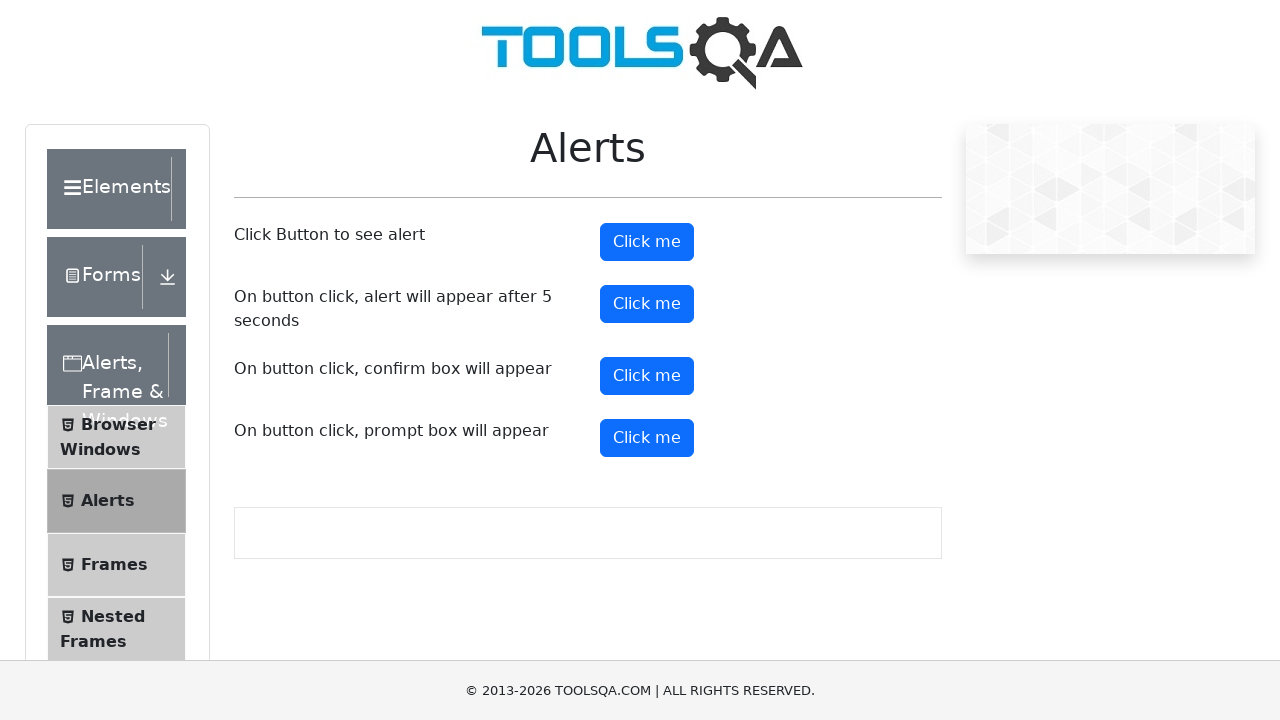

Clicked confirm button to trigger confirmation dialog at (647, 376) on #confirmButton
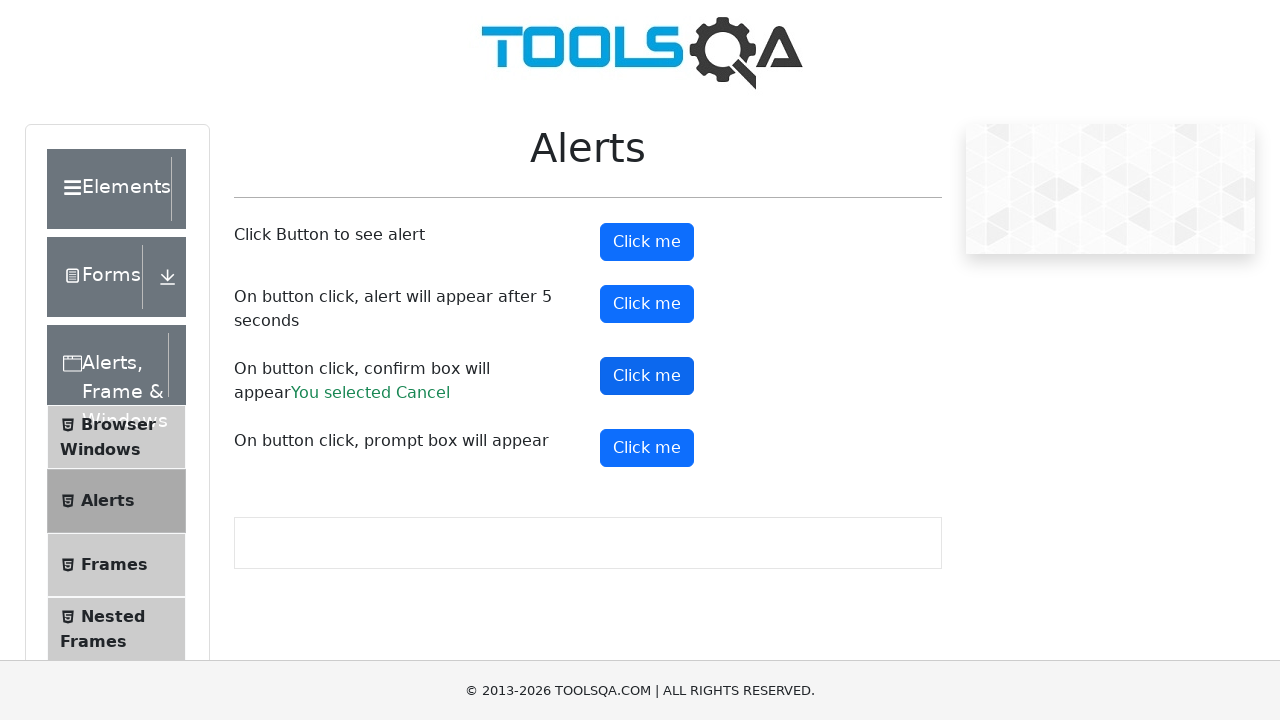

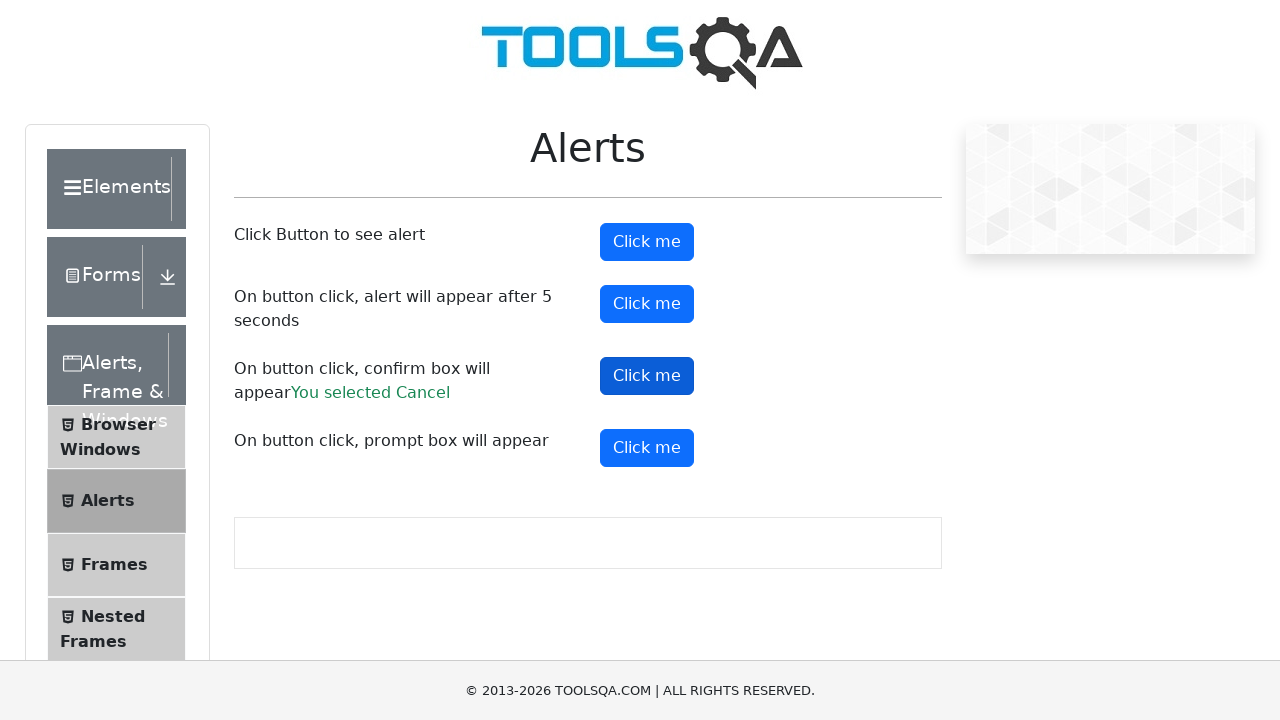